Tests the about us link by clicking it and verifying that the video modal appears

Starting URL: https://www.demoblaze.com/

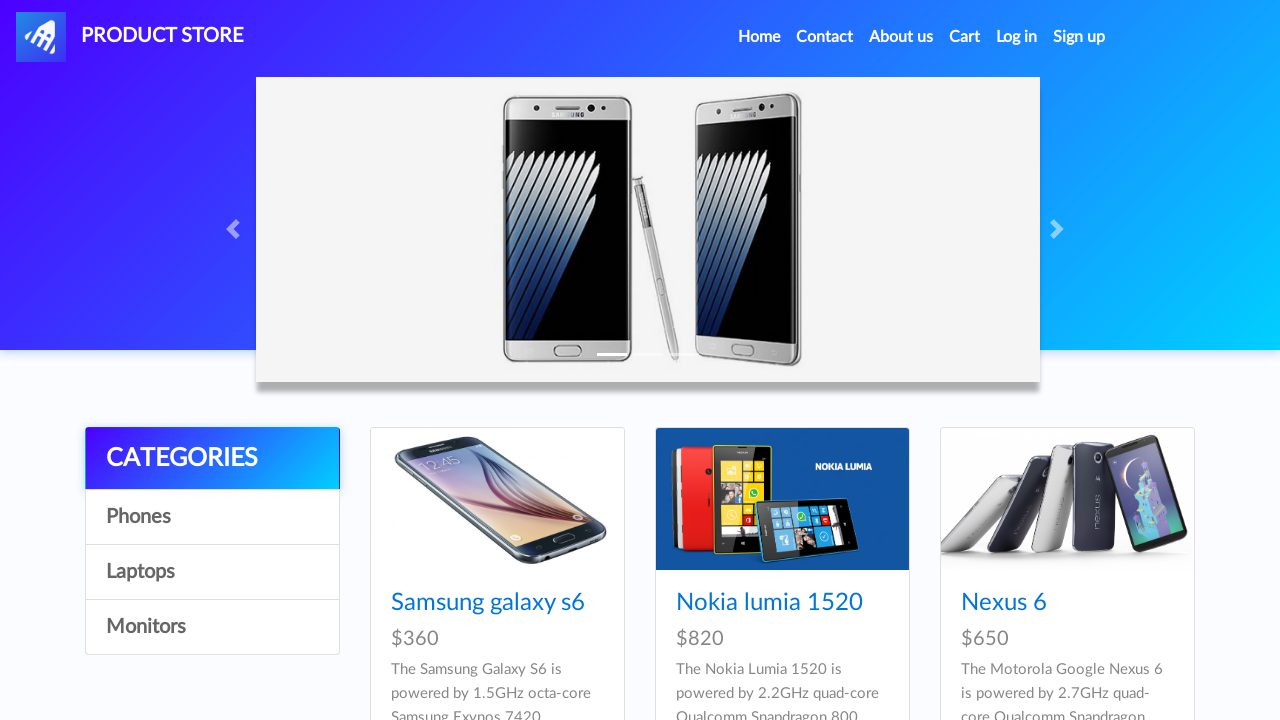

Clicked 'About us' link at (901, 37) on a:has-text('About us')
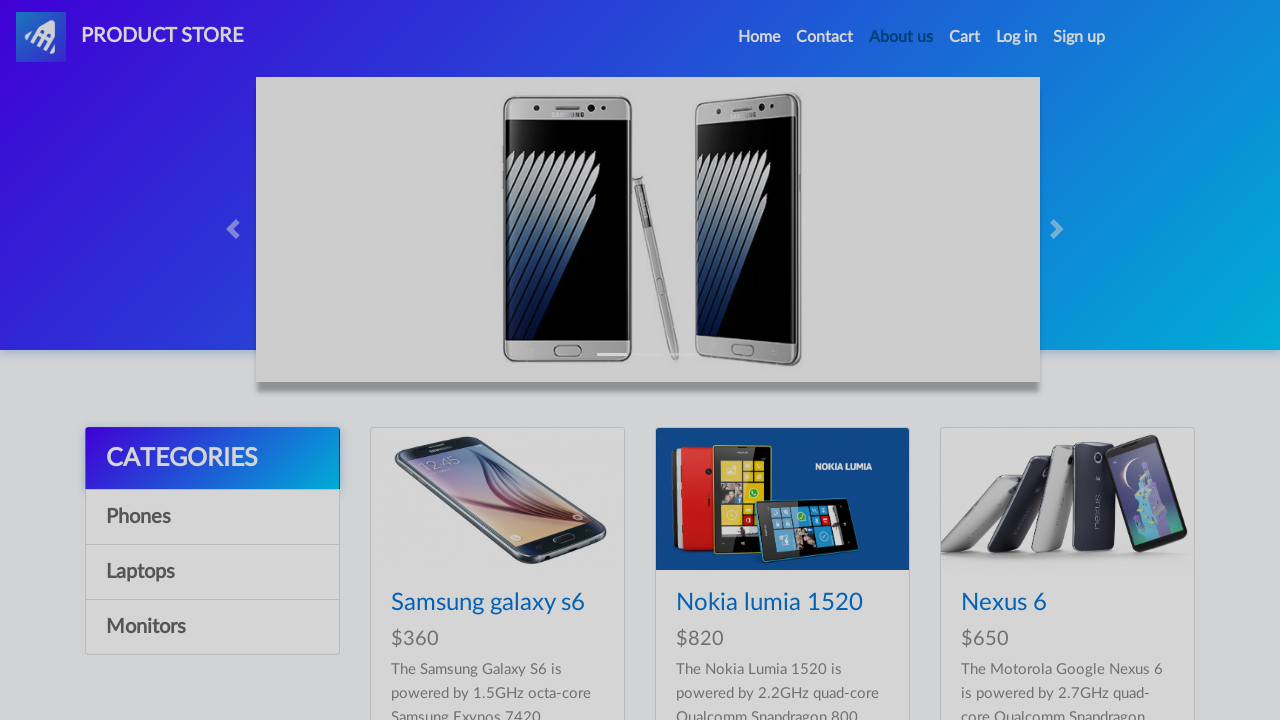

Video modal appeared and became visible
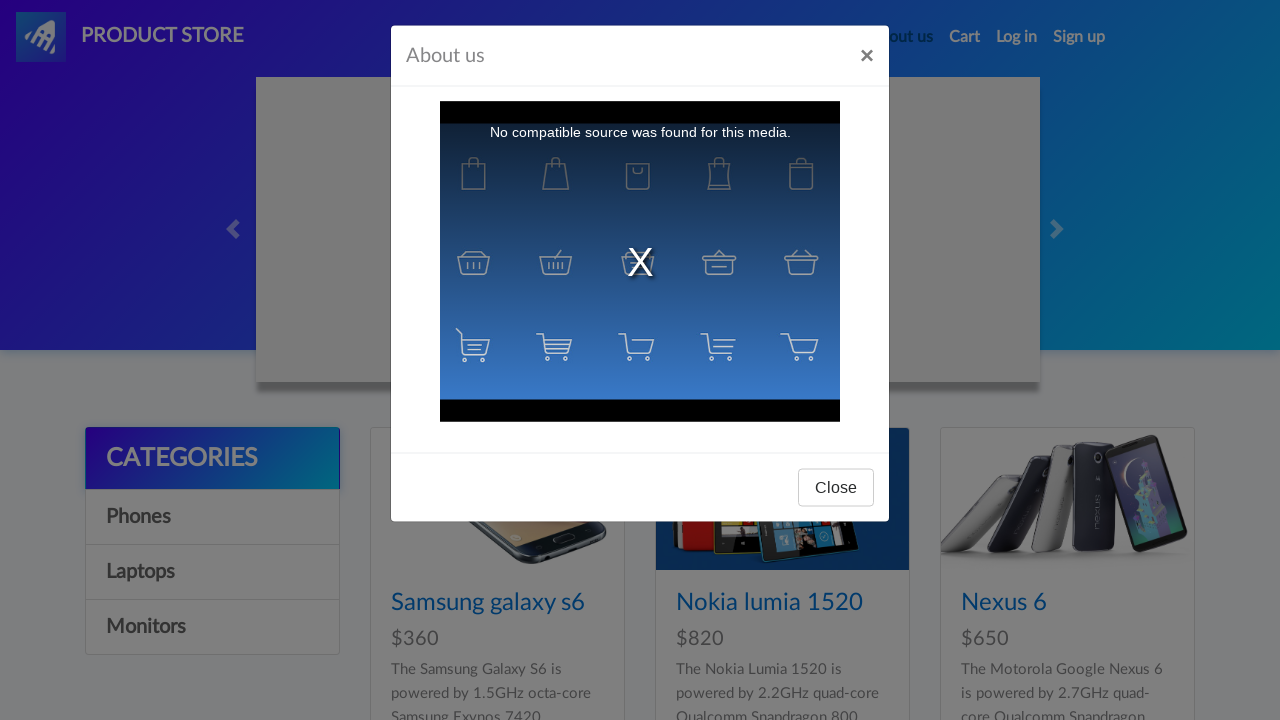

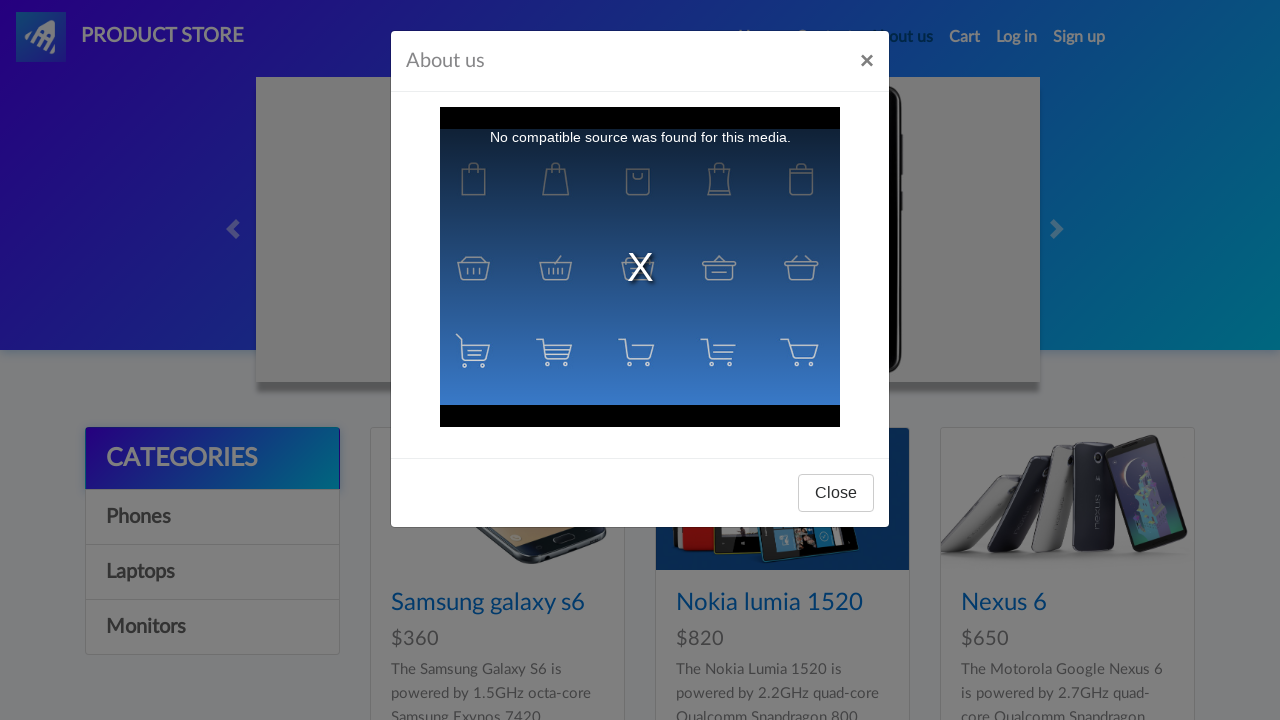